Tests VNK Edu website by closing a potential popup if it appears and then clicking a button to navigate to course schedule

Starting URL: https://vnk.edu.vn/

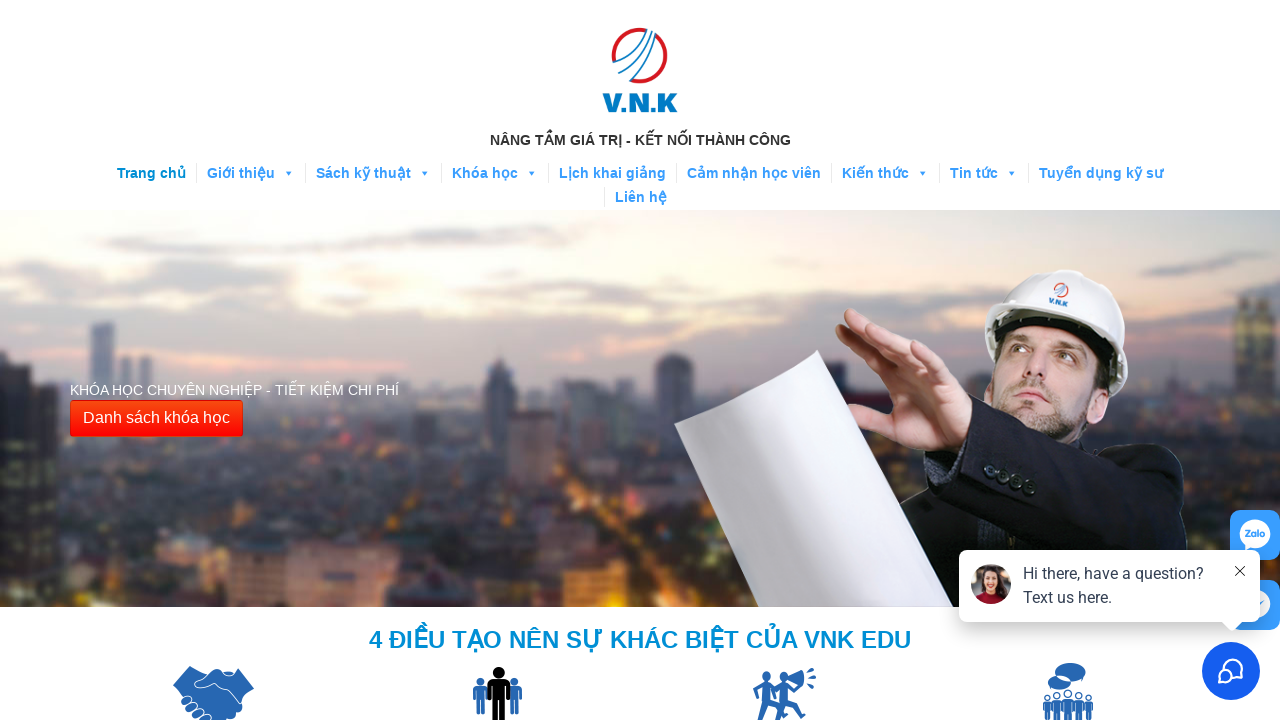

Waited 20 seconds for potential popup to appear
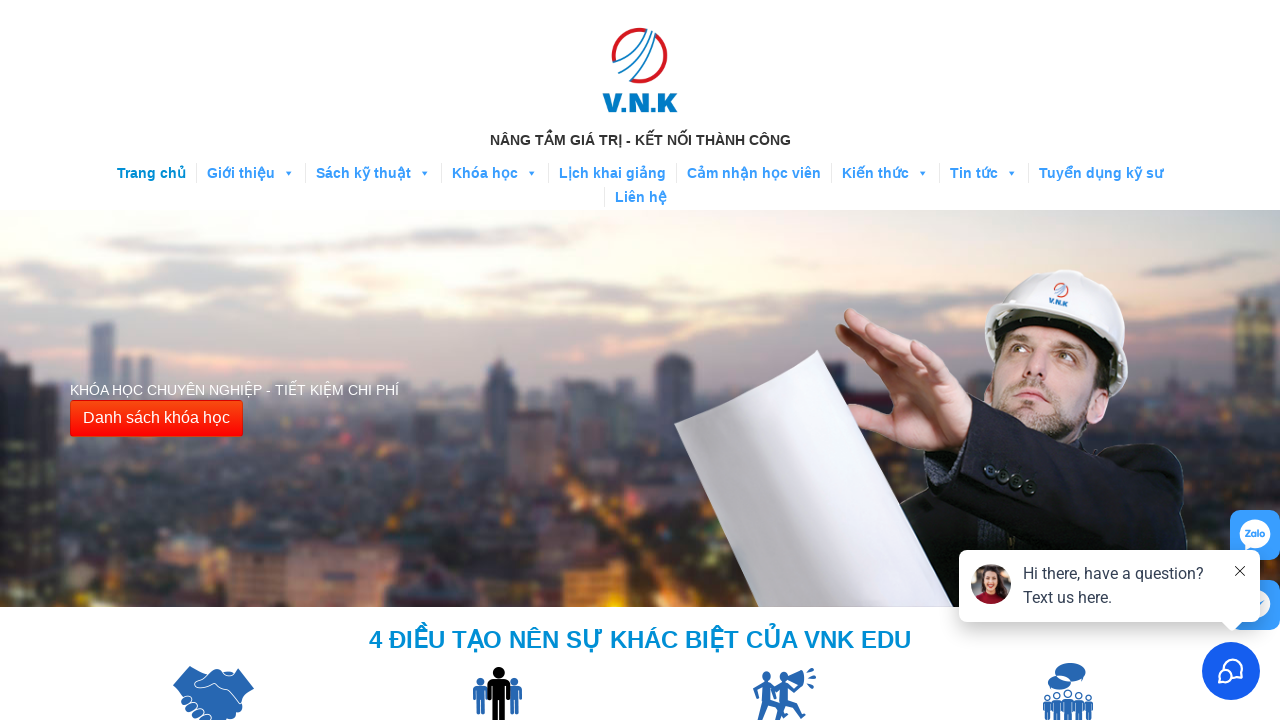

No popup detected in DOM or popup not visible
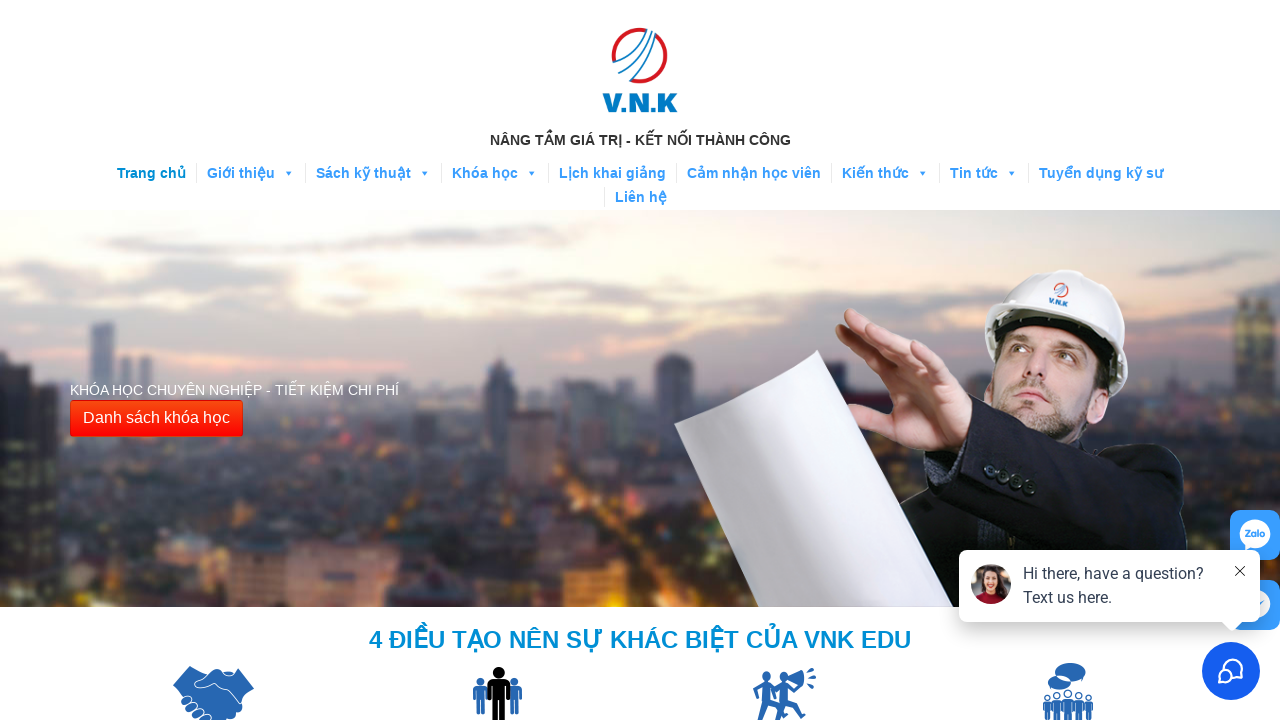

Clicked button to navigate to course schedule at (156, 419) on button.btn.btn-danger
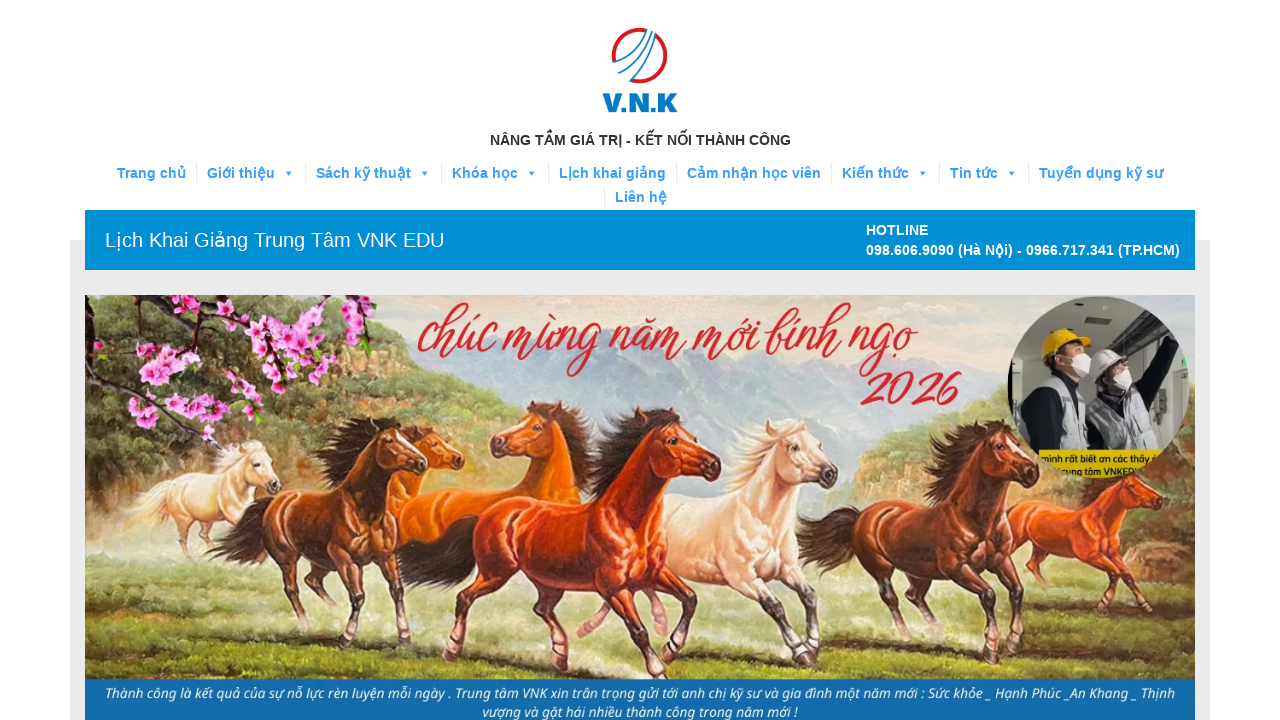

Waited 5 seconds for navigation to complete
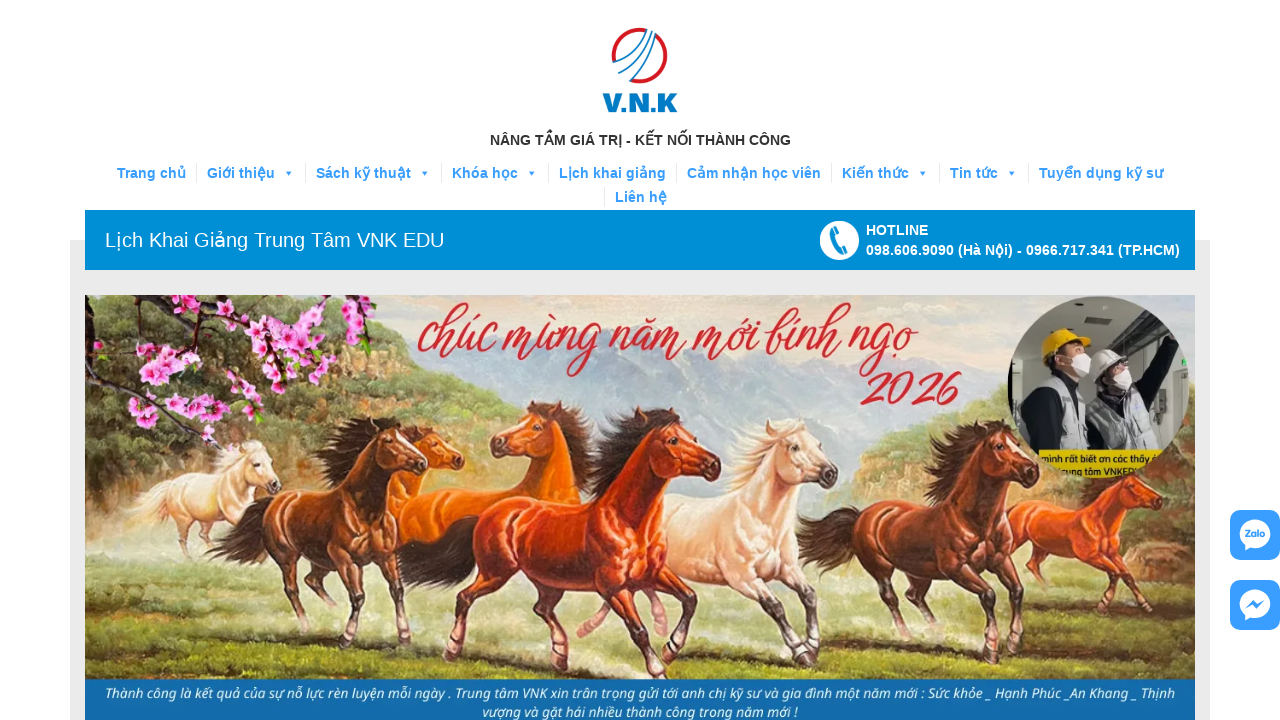

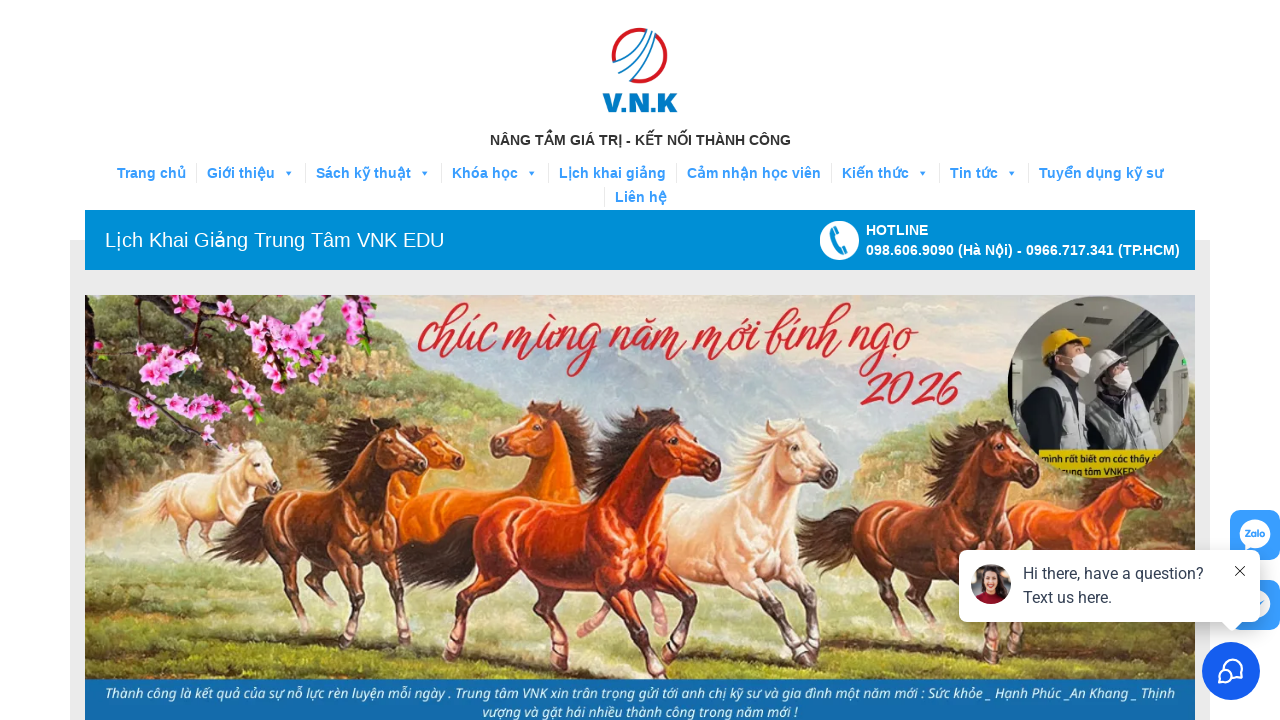